Tests clearing the completed state of all items by checking and unchecking toggle-all

Starting URL: https://demo.playwright.dev/todomvc

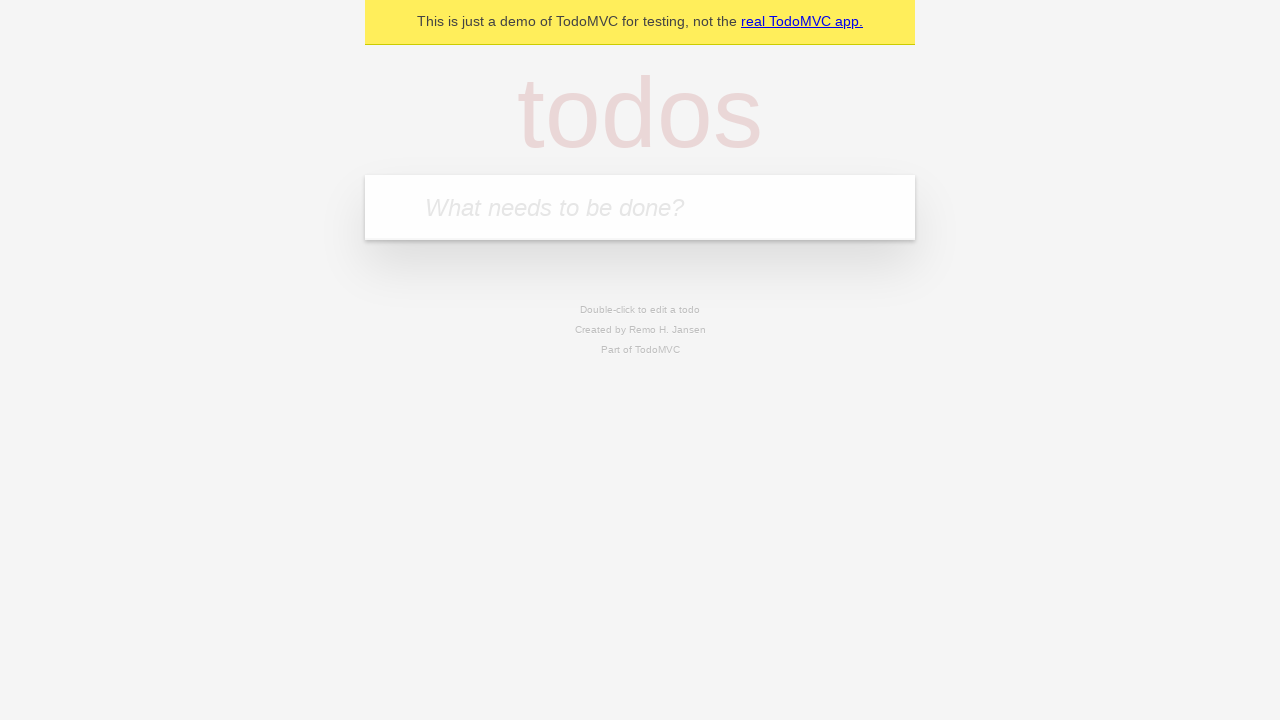

Filled new todo field with 'buy some cheese' on .new-todo
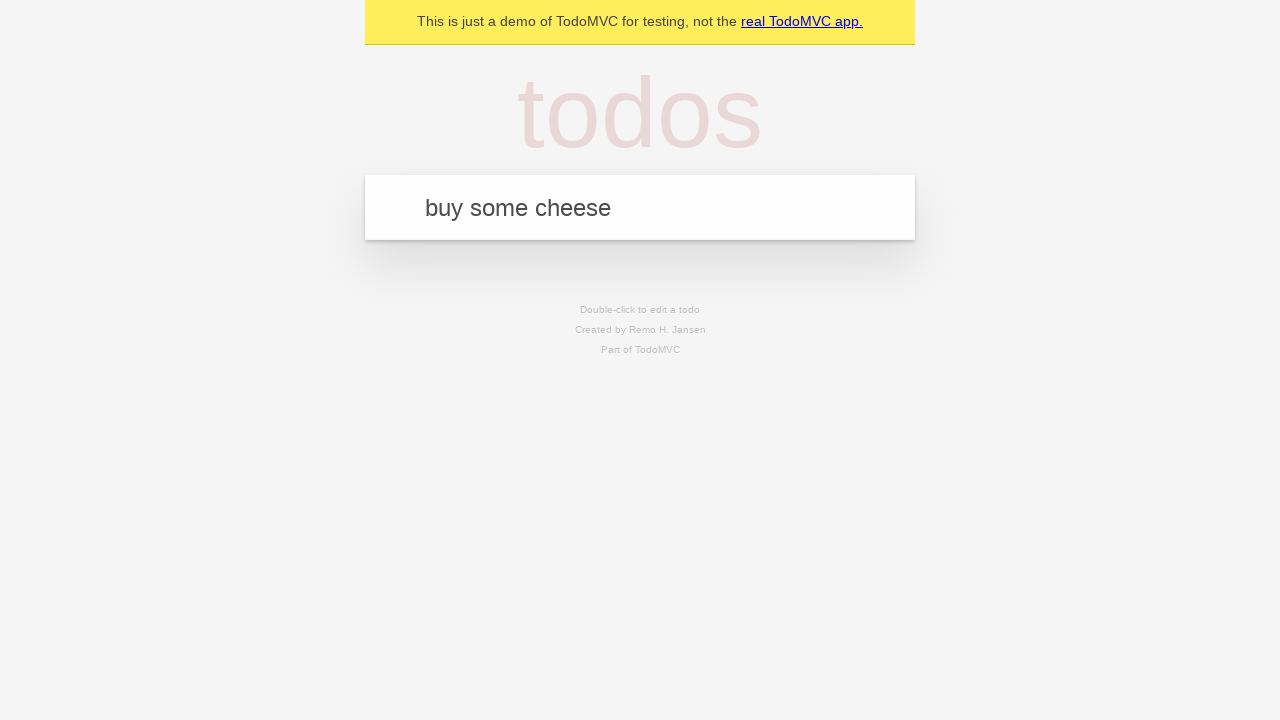

Pressed Enter to add first todo item on .new-todo
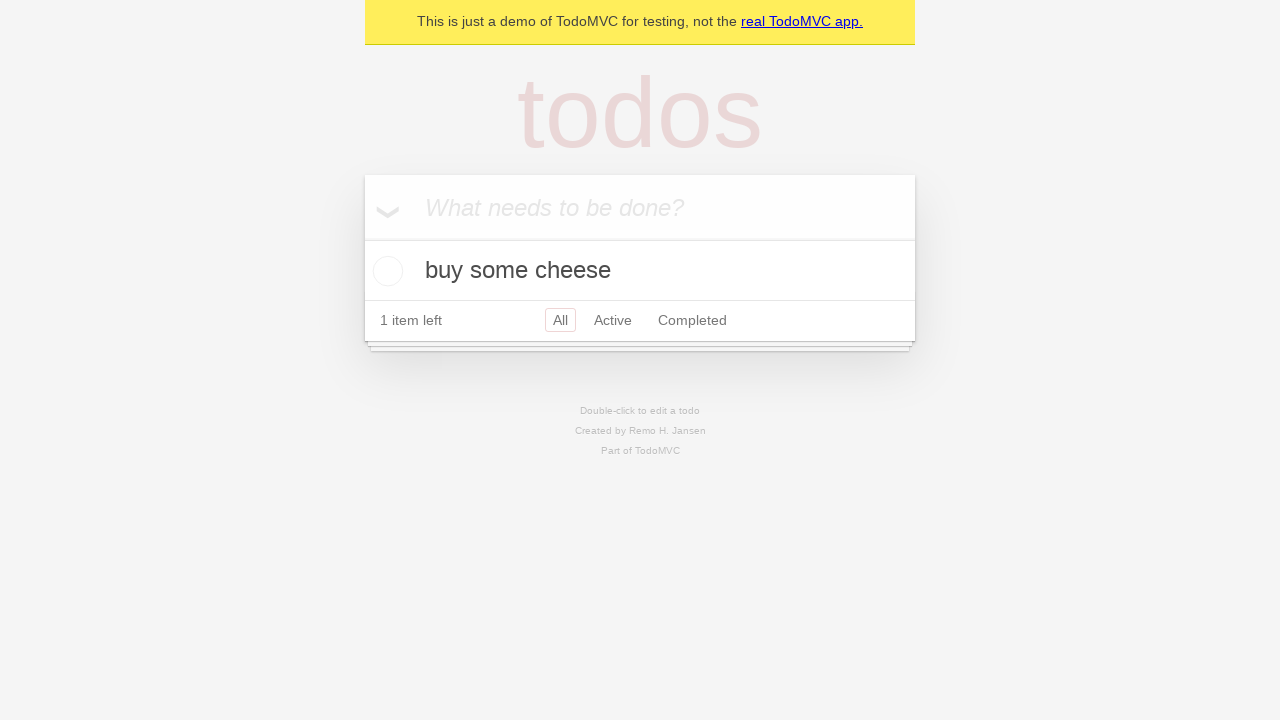

Filled new todo field with 'feed the cat' on .new-todo
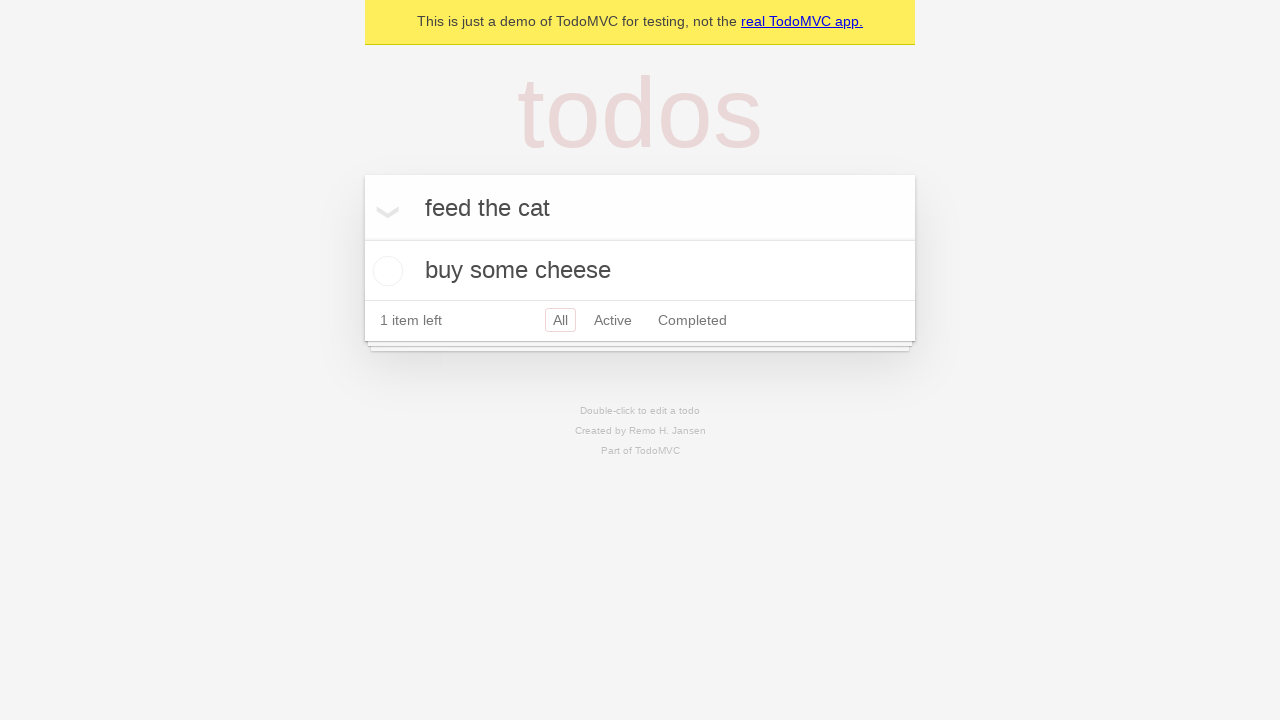

Pressed Enter to add second todo item on .new-todo
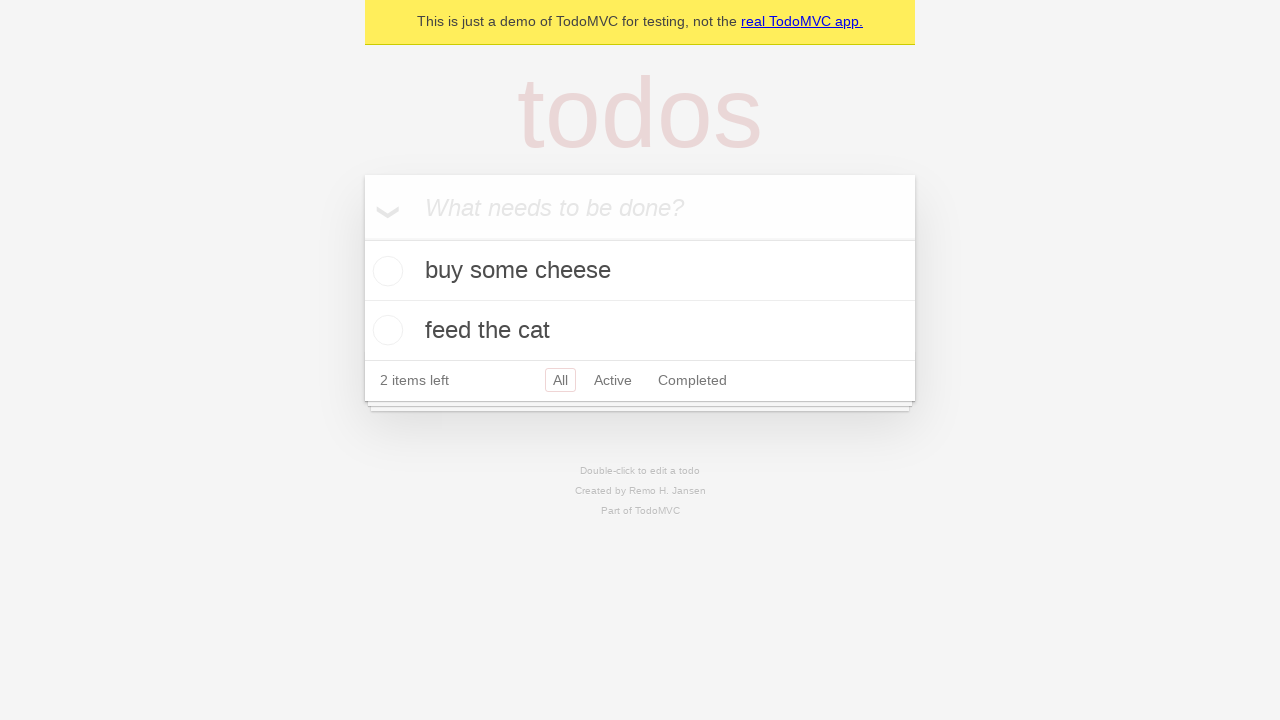

Filled new todo field with 'book a doctors appointment' on .new-todo
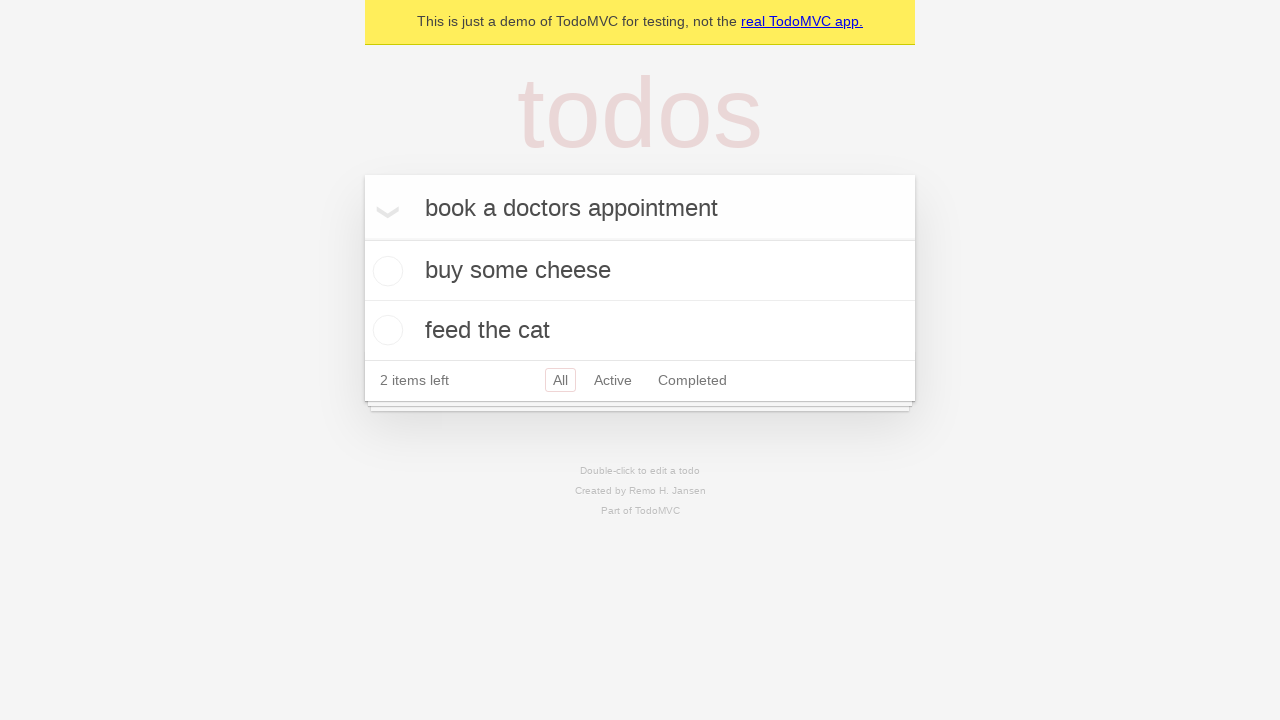

Pressed Enter to add third todo item on .new-todo
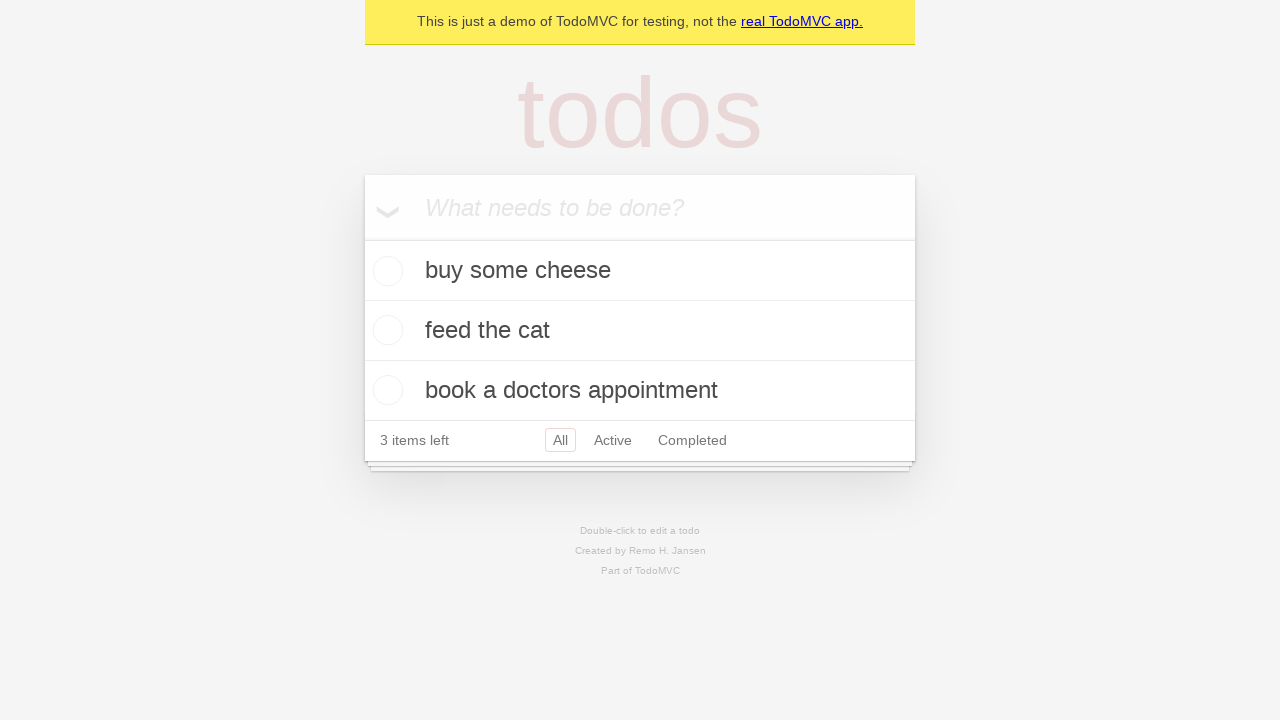

Checked toggle-all to mark all items as completed at (362, 238) on .toggle-all
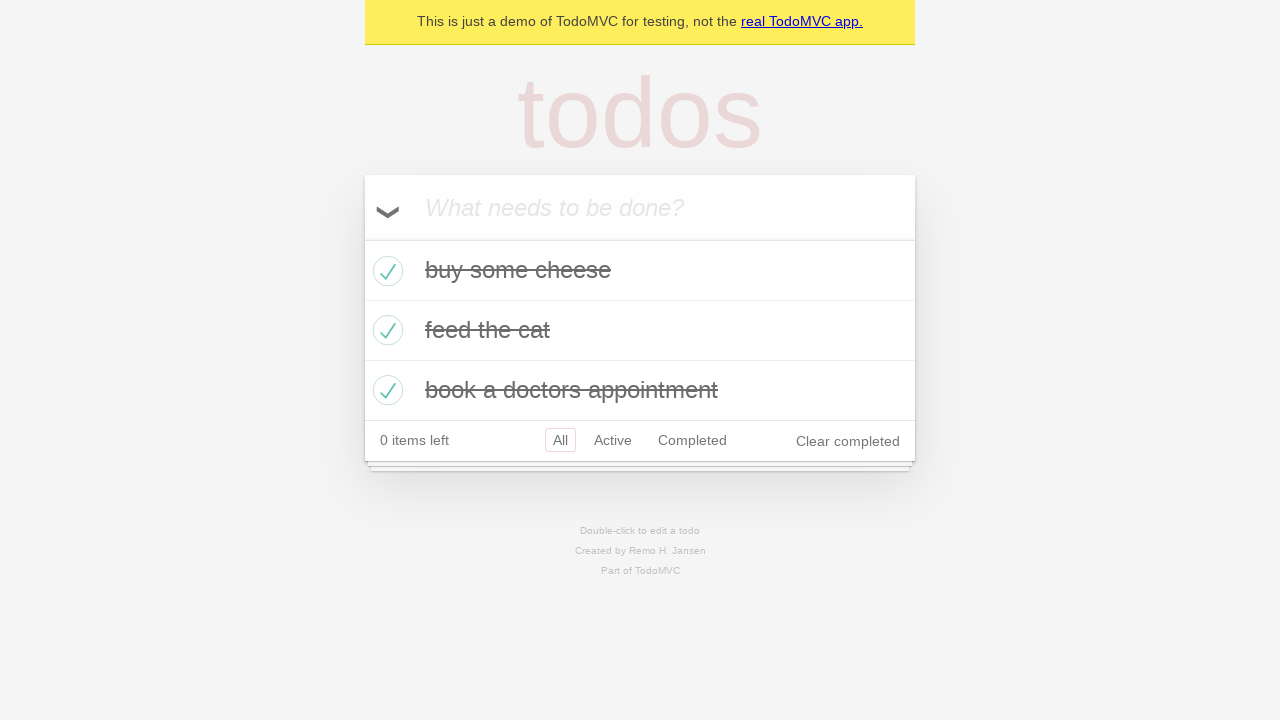

Unchecked toggle-all to clear completed state of all items at (362, 238) on .toggle-all
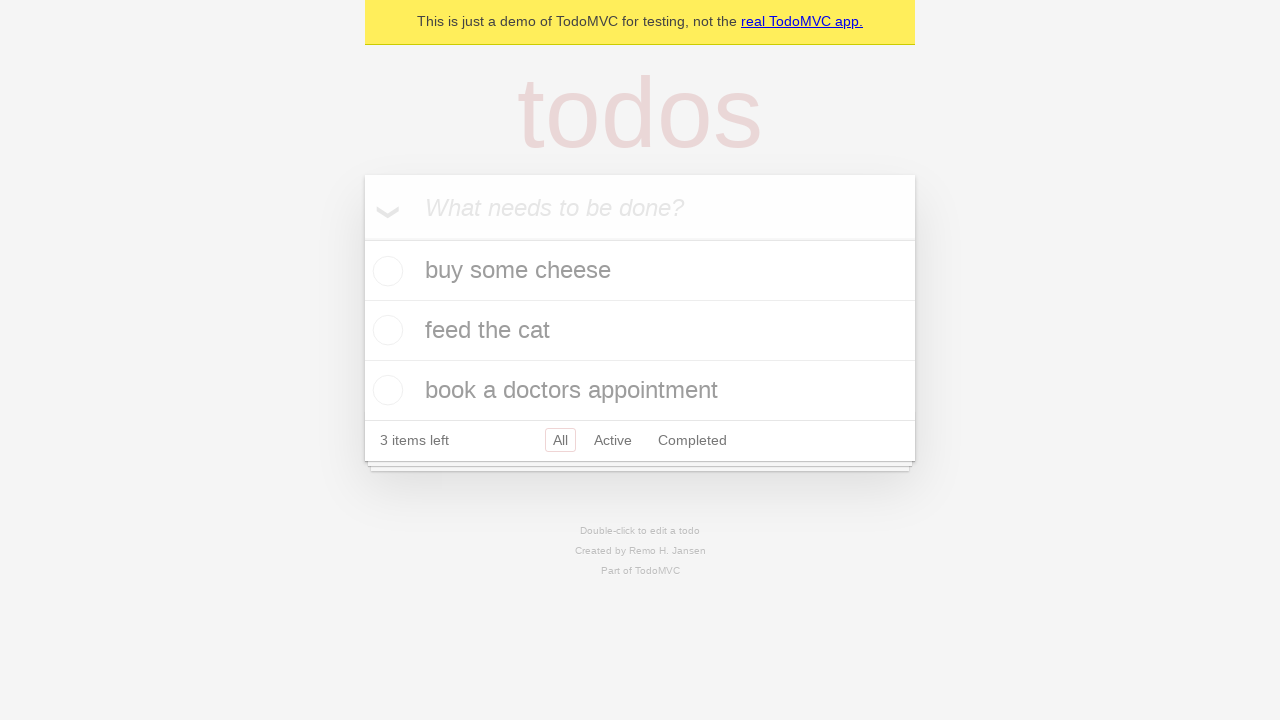

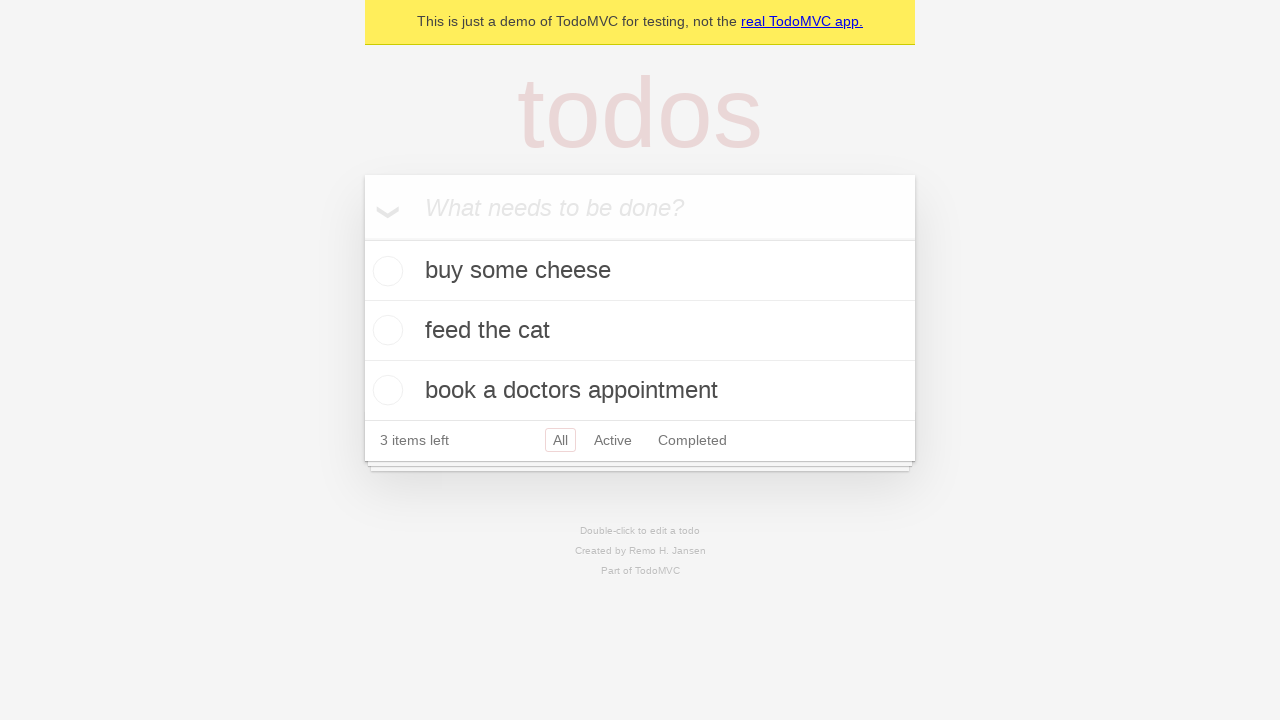